Navigates to the Python.org homepage and verifies the page loads successfully

Starting URL: https://www.python.org

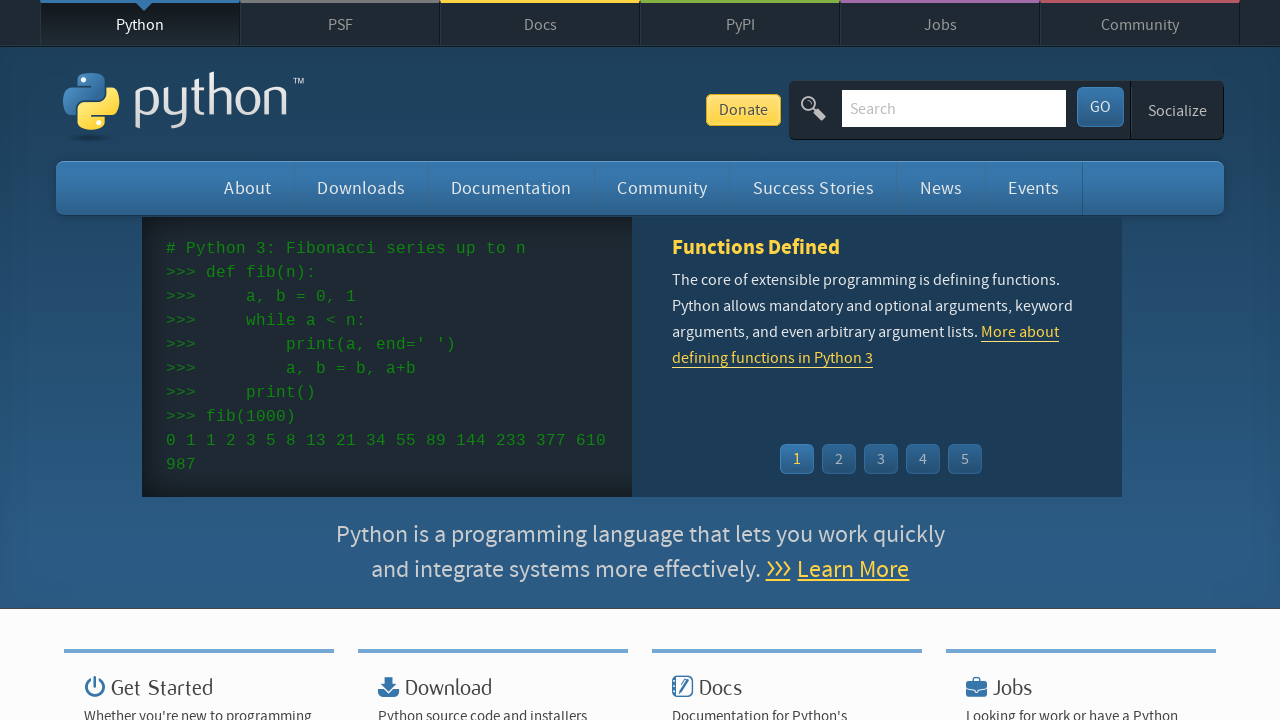

Navigated to Python.org homepage
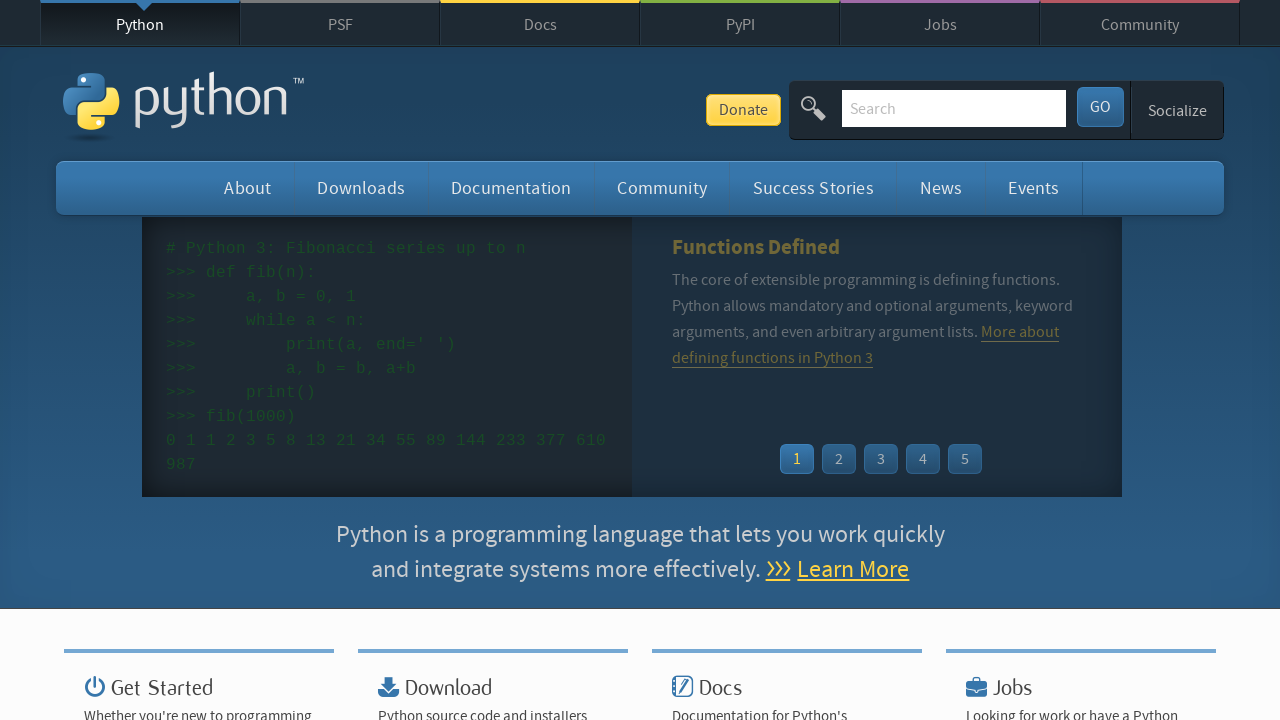

Page body loaded successfully
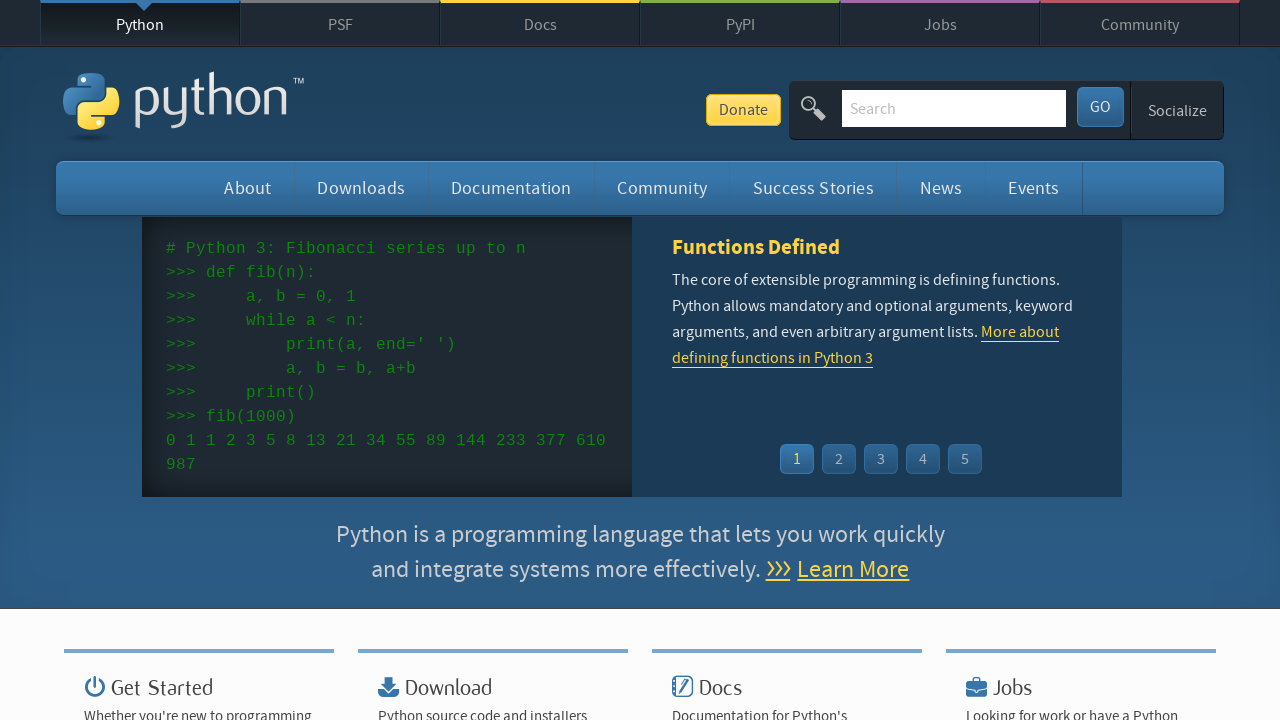

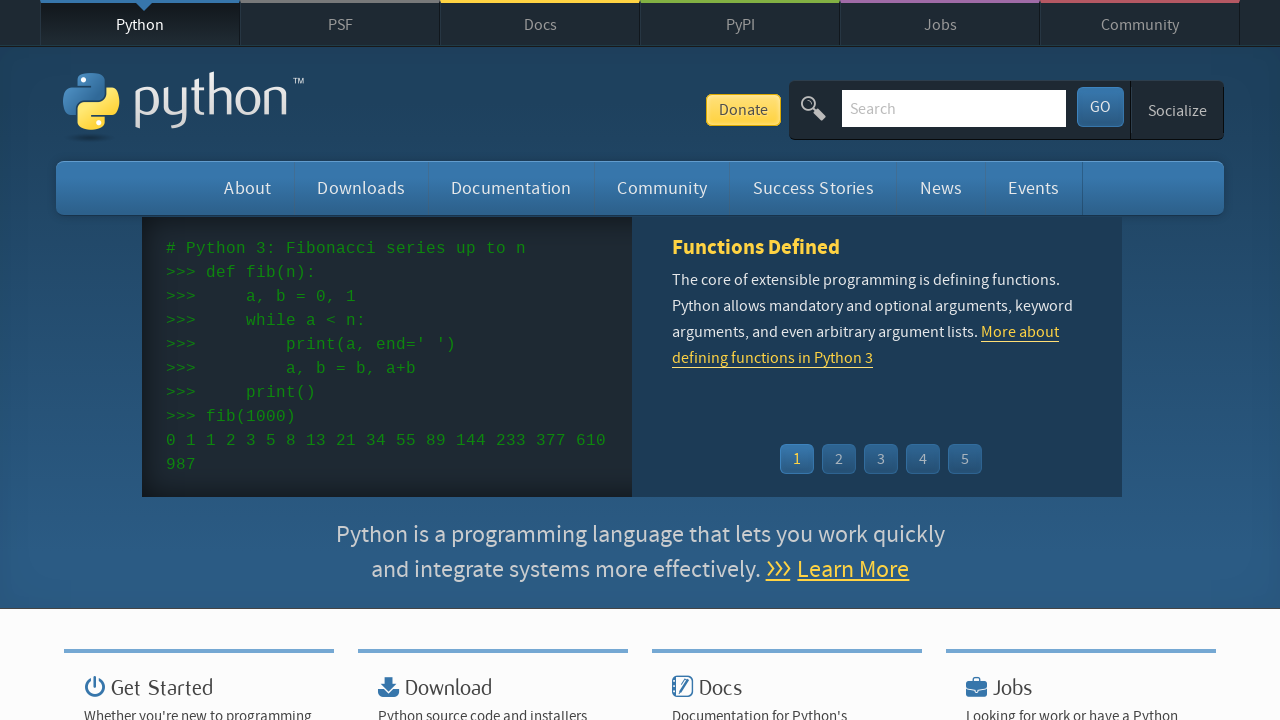